Tests dynamic controls page by clicking Remove button, verifying "It's gone!" message appears, clicking Add button, and verifying "It's back!" message appears using implicit wait.

Starting URL: https://the-internet.herokuapp.com/dynamic_controls

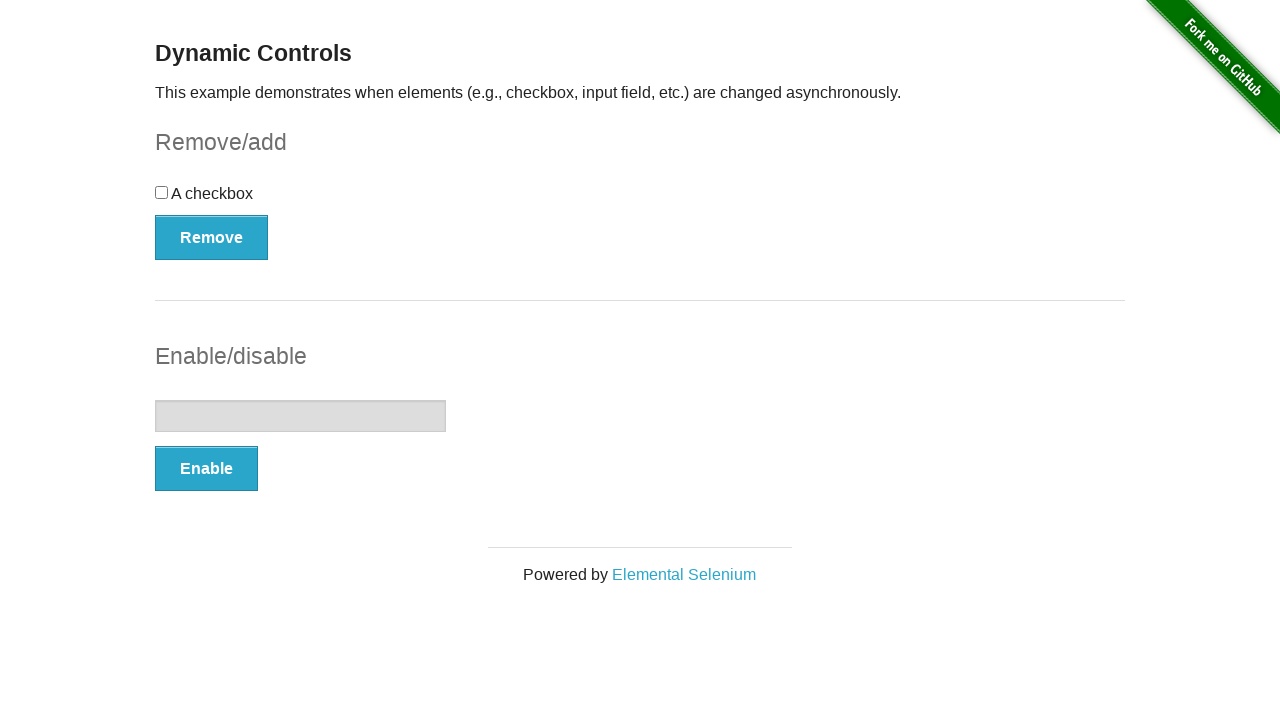

Navigated to dynamic controls page
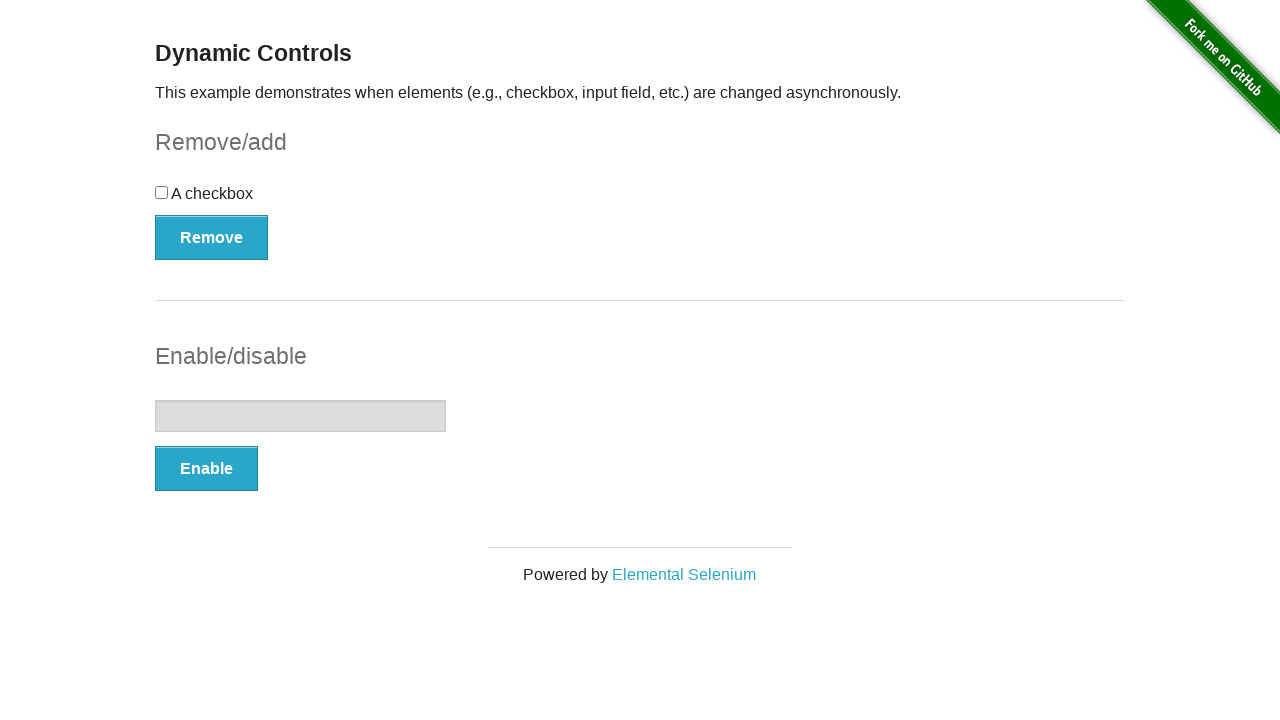

Clicked Remove button at (212, 237) on xpath=//button[text()='Remove']
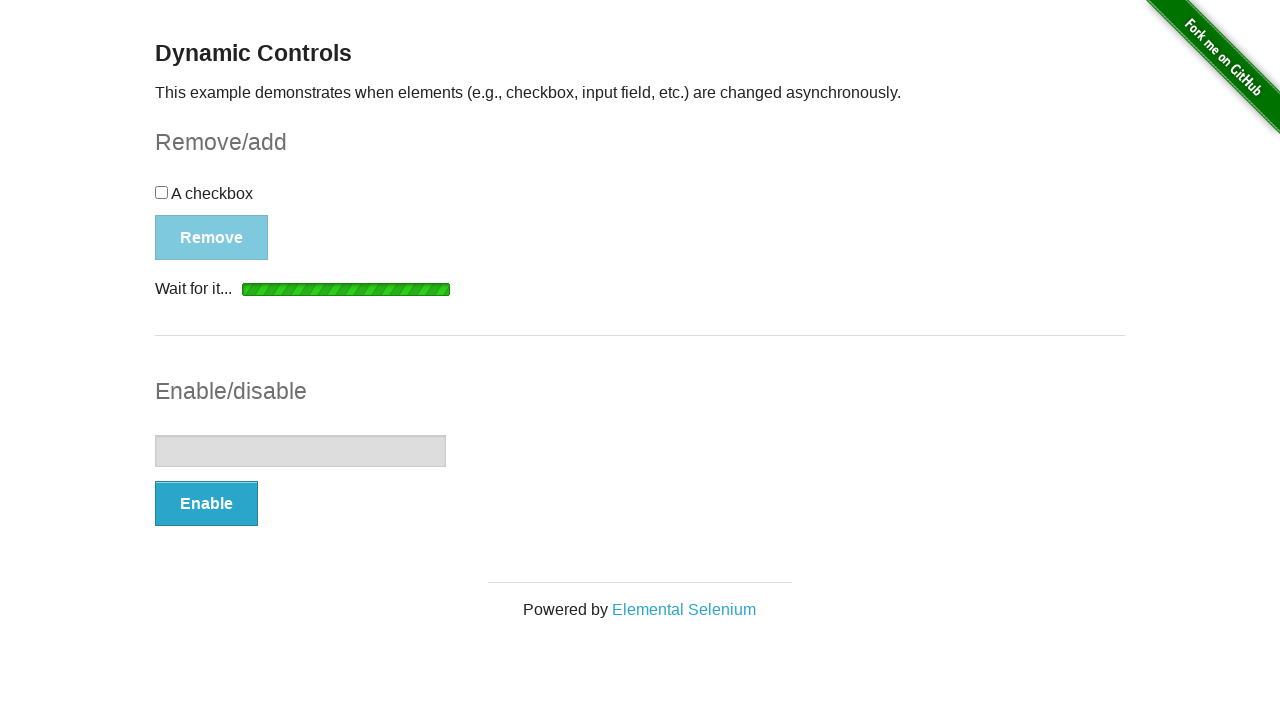

Waited for 'It's gone!' message to appear
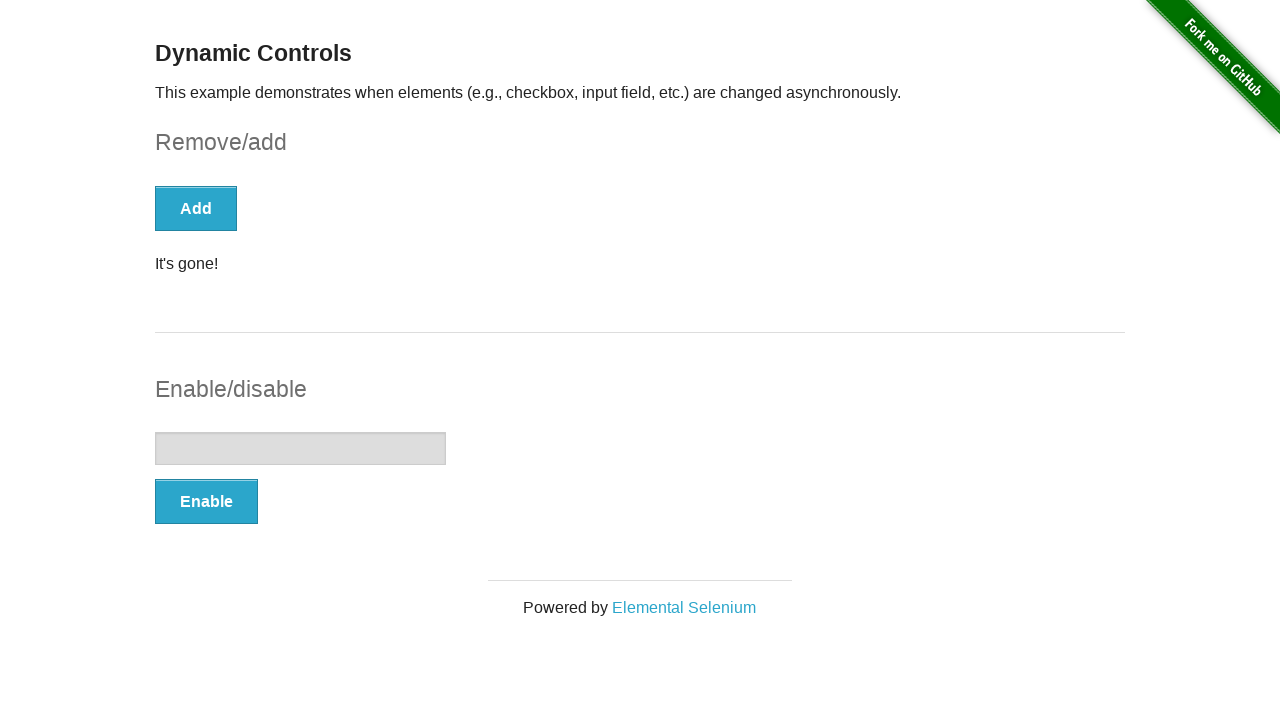

Verified 'It's gone!' message is visible
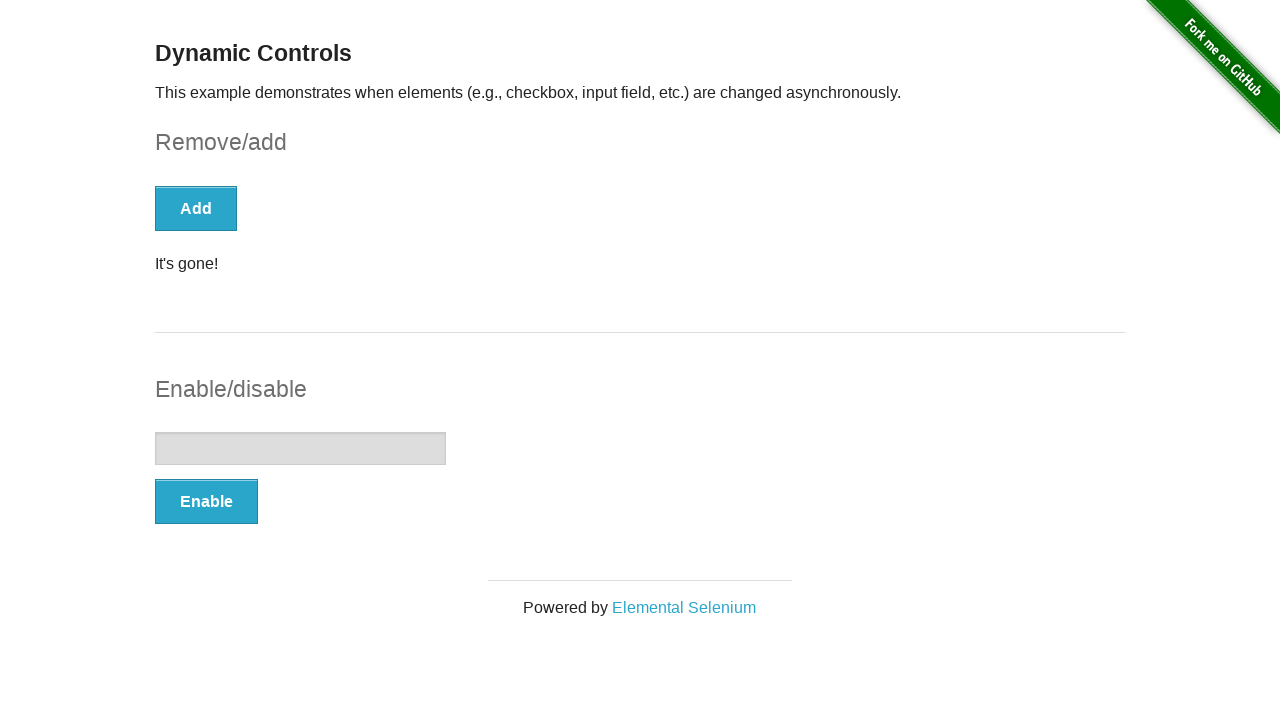

Clicked Add button at (196, 208) on xpath=//*[text()='Add']
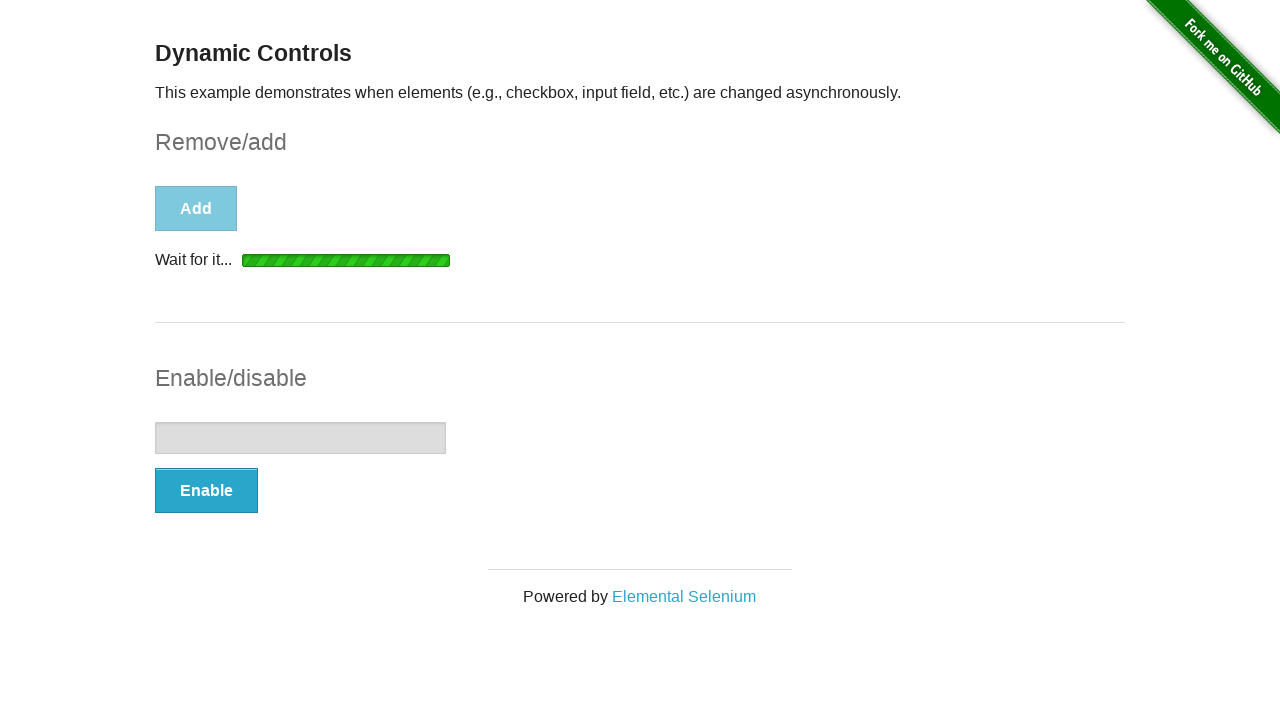

Waited for 'It's back!' message to appear
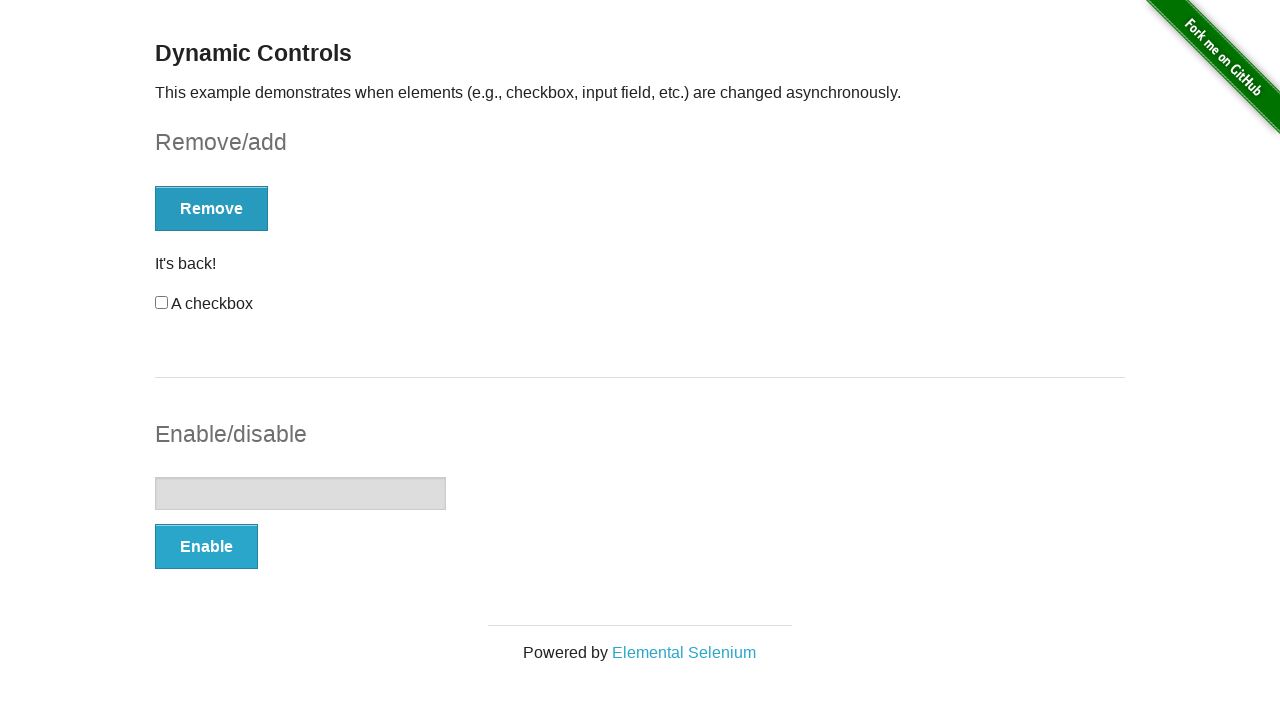

Verified 'It's back!' message is visible
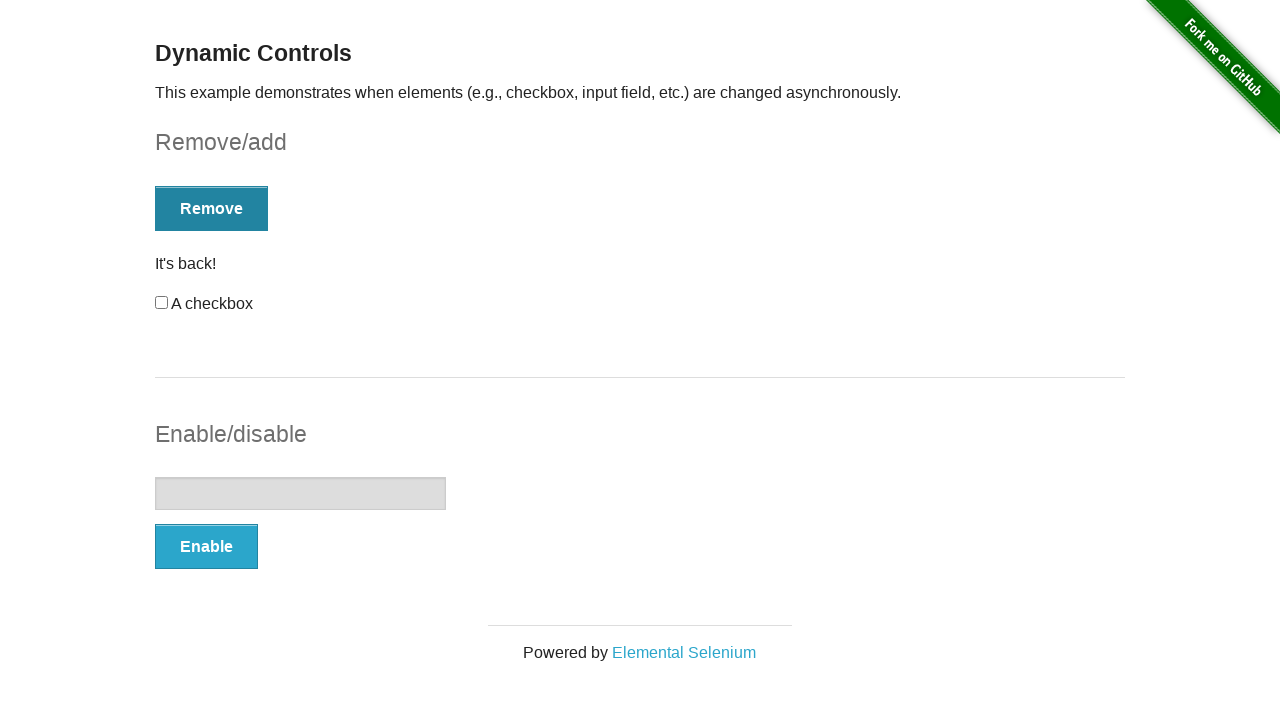

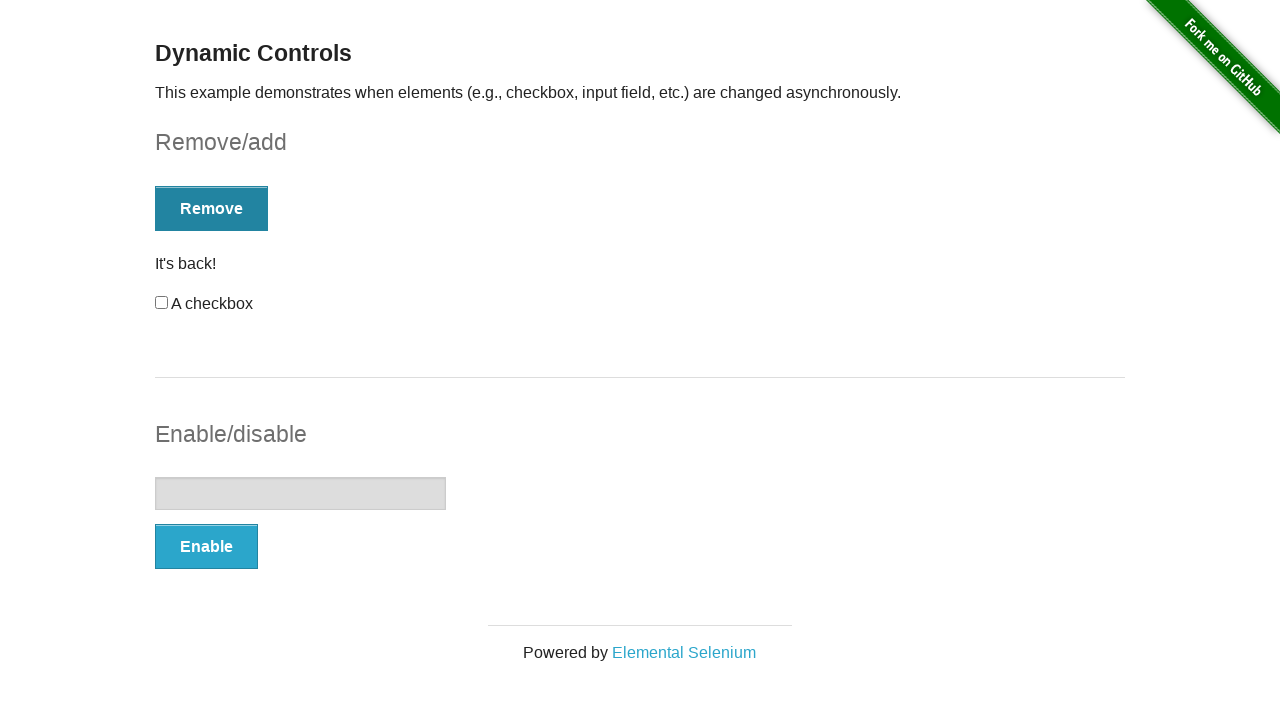